Navigates to the Manthan government portal and verifies the page loads by checking the title is available

Starting URL: https://manthan.gov.in/

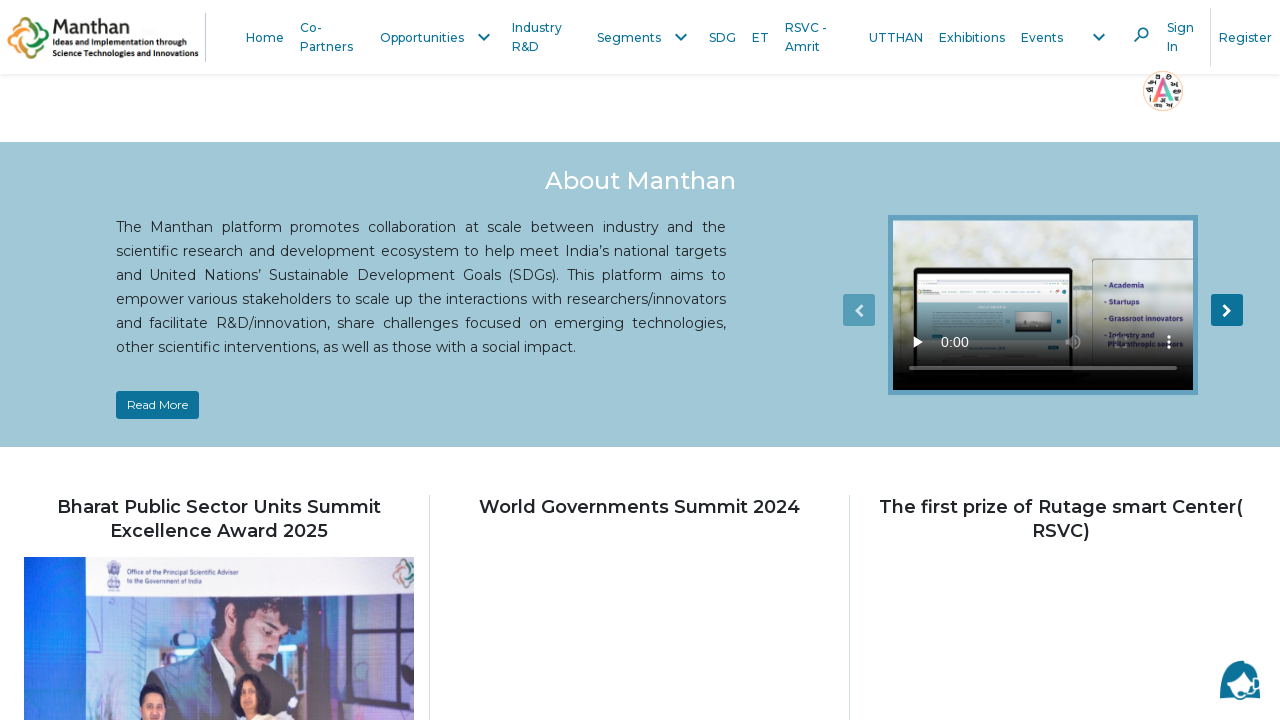

Waited for page to reach domcontentloaded state
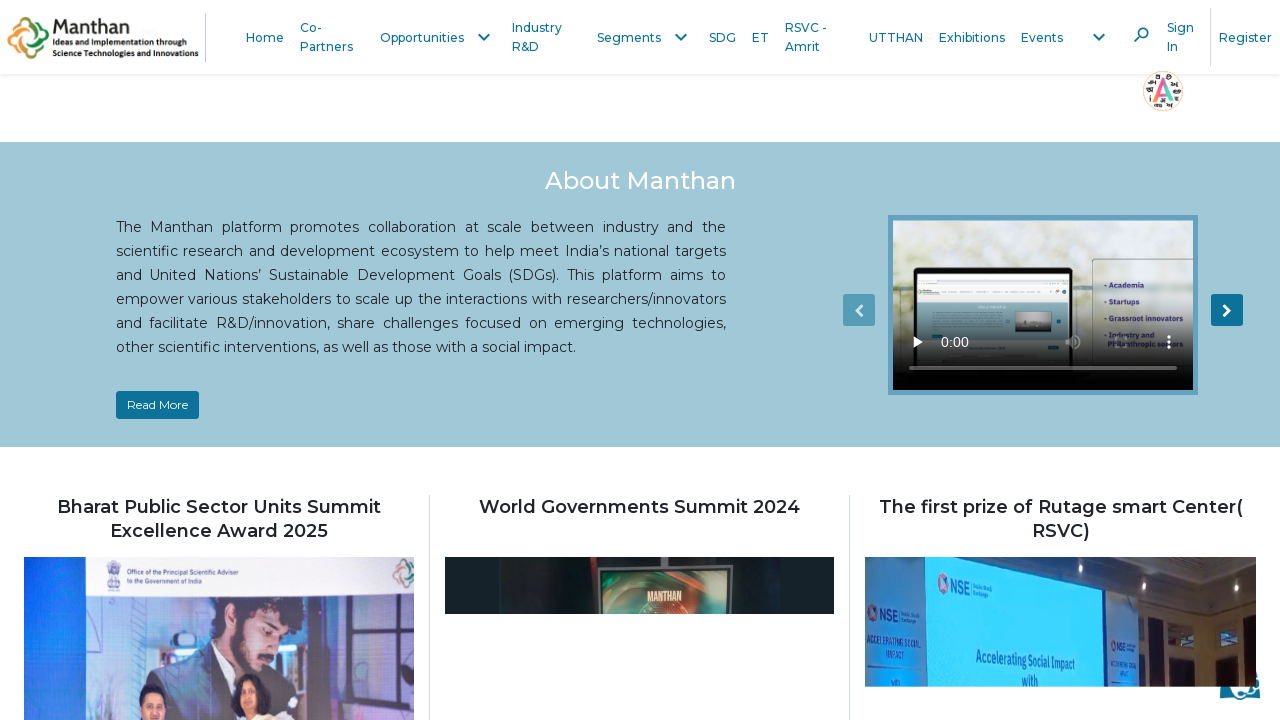

Verified page title is present - Manthan government portal loaded successfully
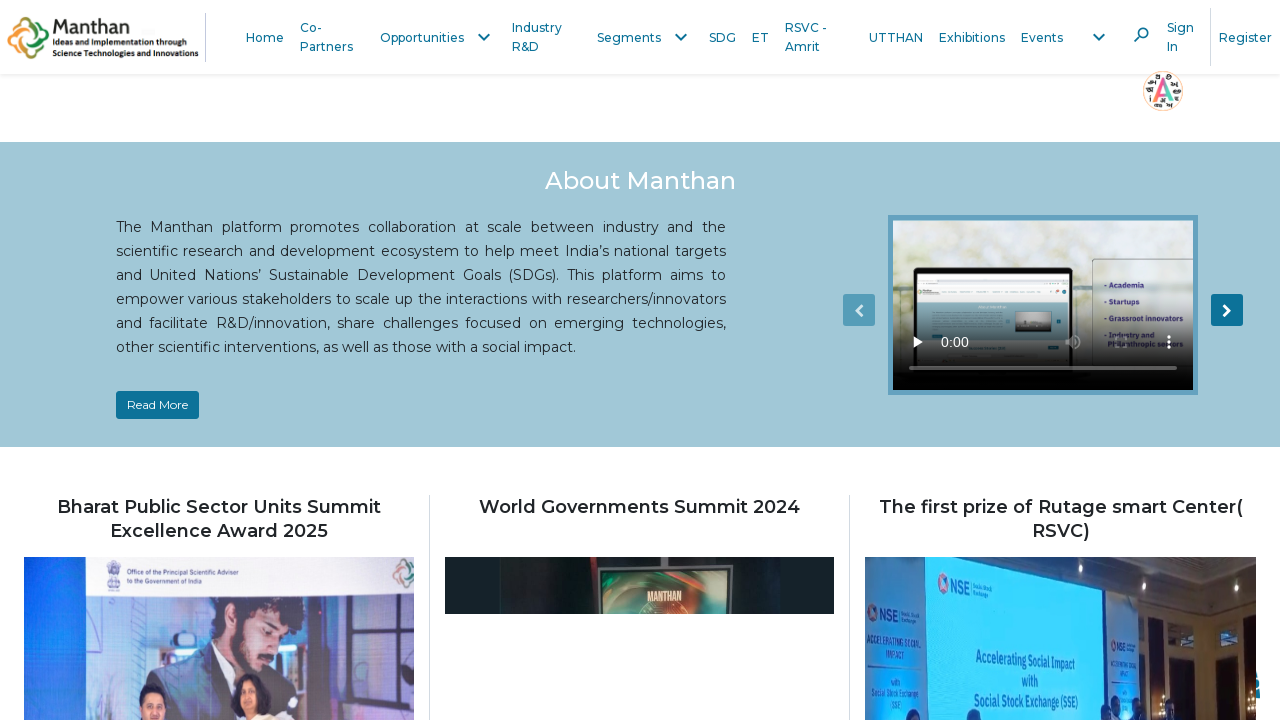

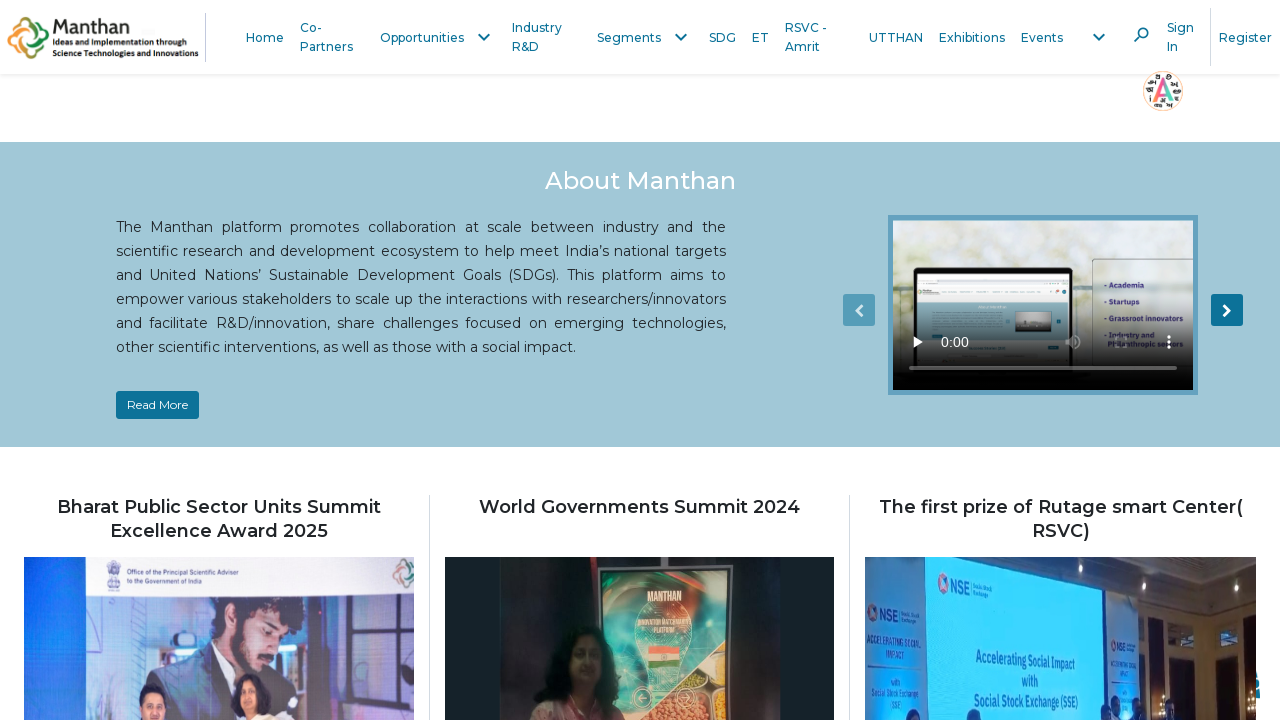